Navigates to Nike men's basketball shoes page, selects a specific shoe from the product grid, and verifies the page title

Starting URL: https://www.nike.com/w/mens-basketball-shoes-3glsmznik1zy7ok

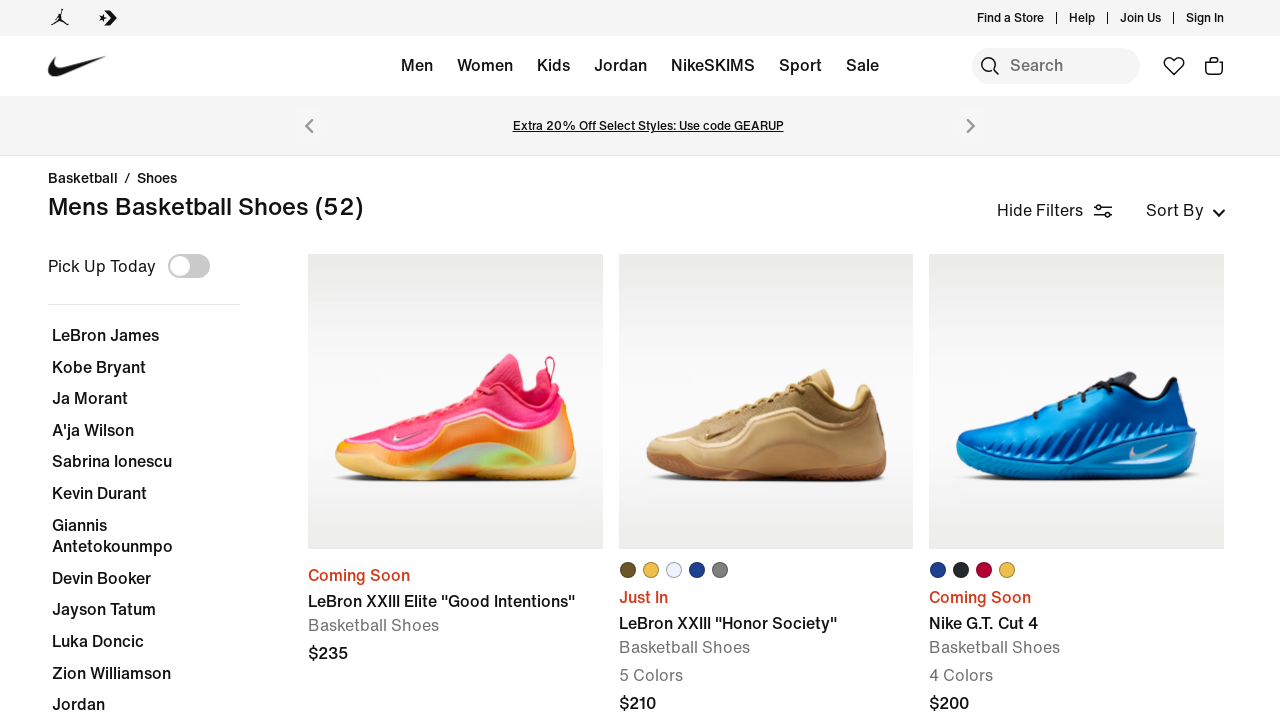

Waited for product cards to load
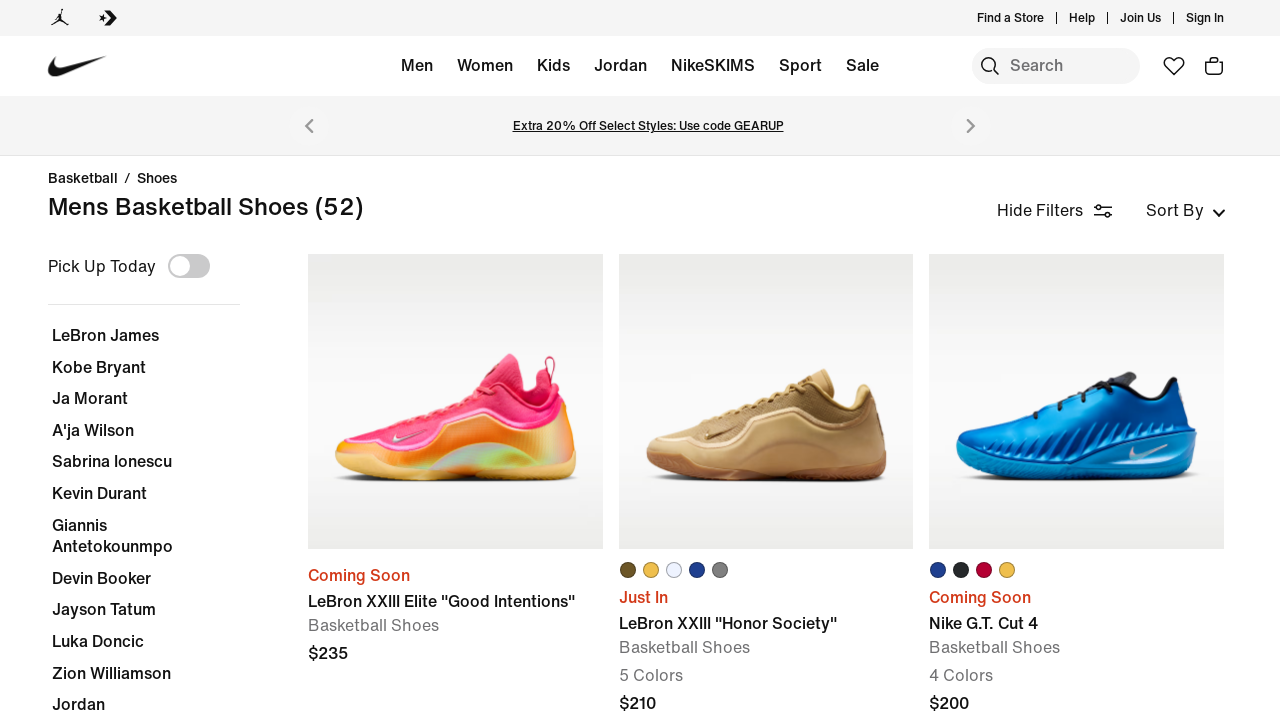

Retrieved all product cards from the page
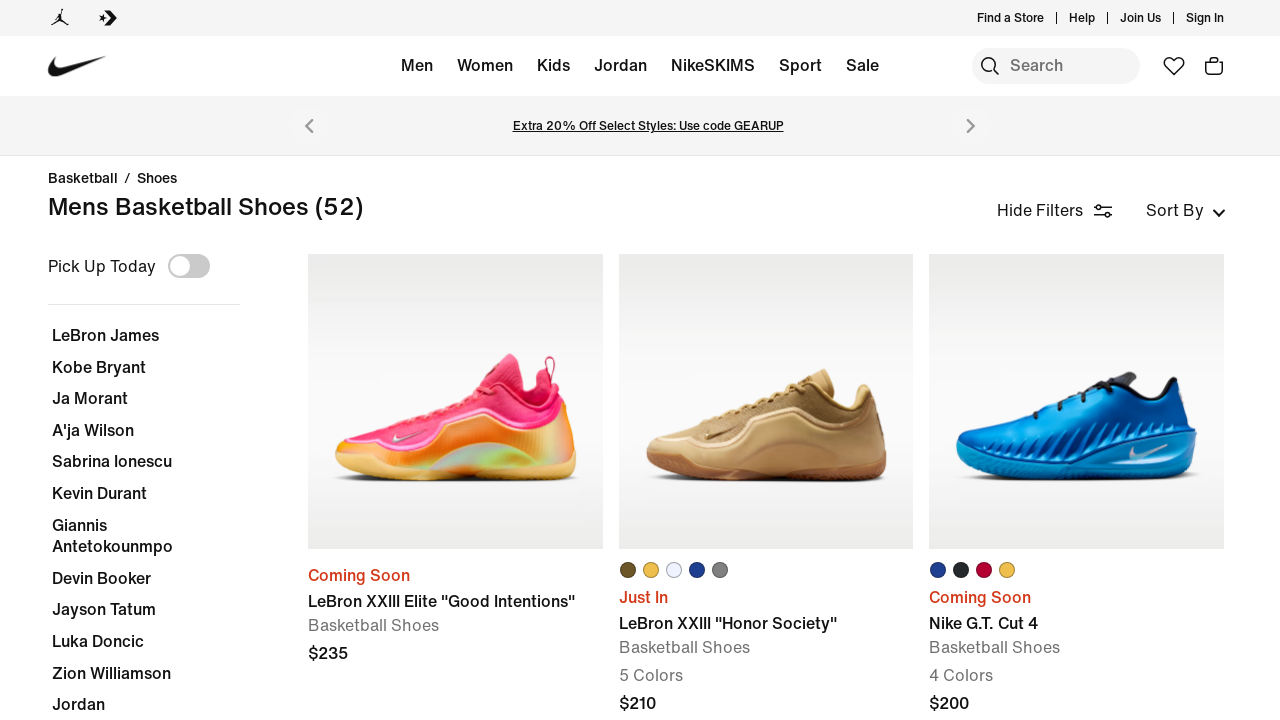

Waited for page to finish loading (domcontentloaded)
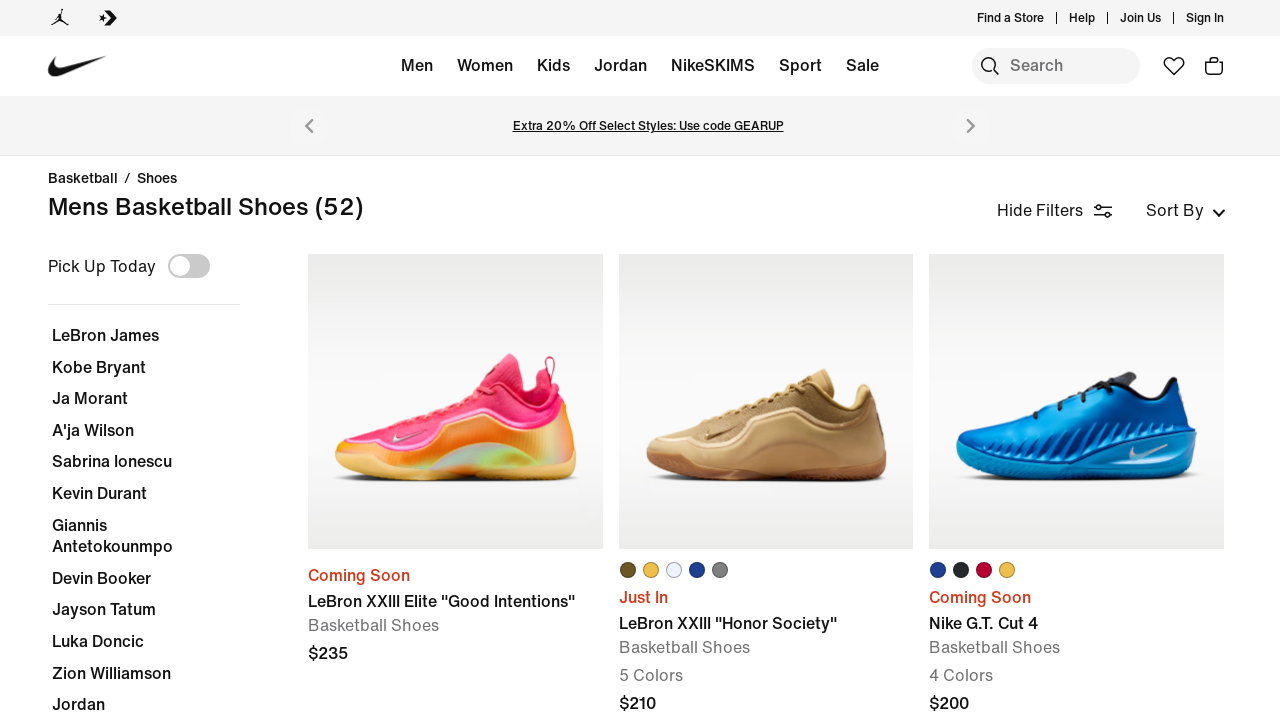

Retrieved page title: 'Men's Basketball Shoes. Nike.com'
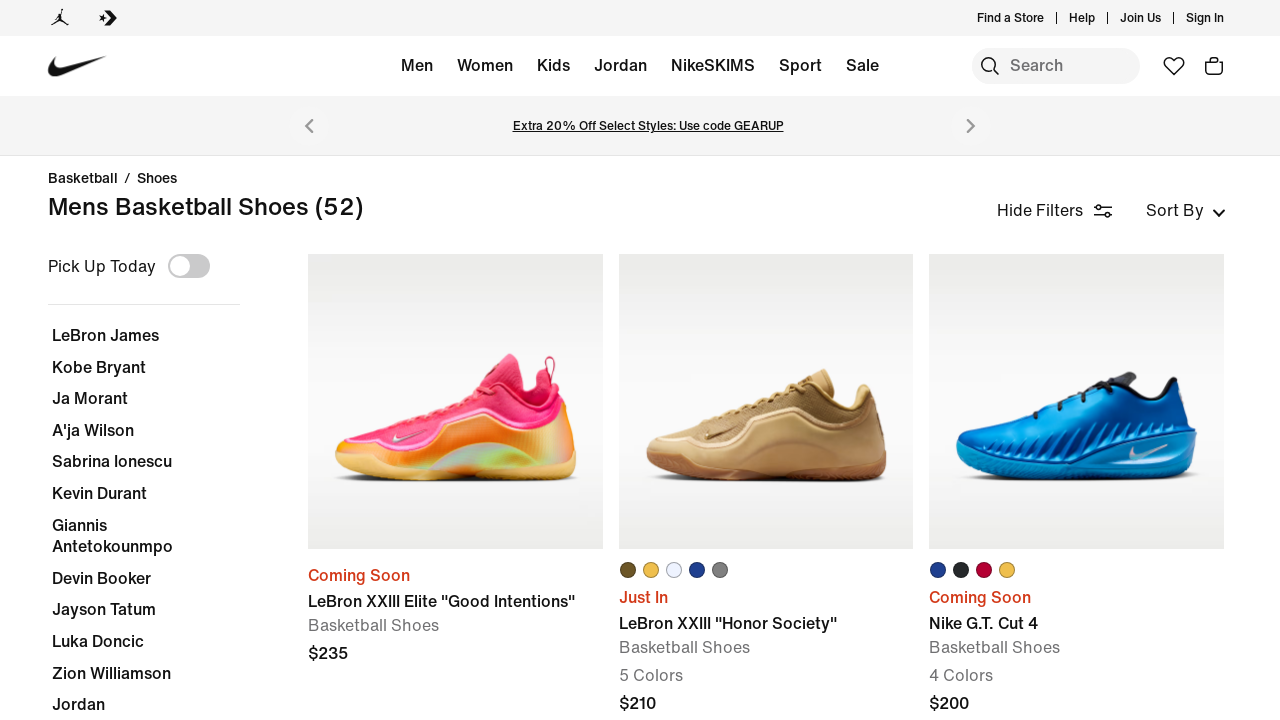

Verified page title contains 'Nike' - assertion passed
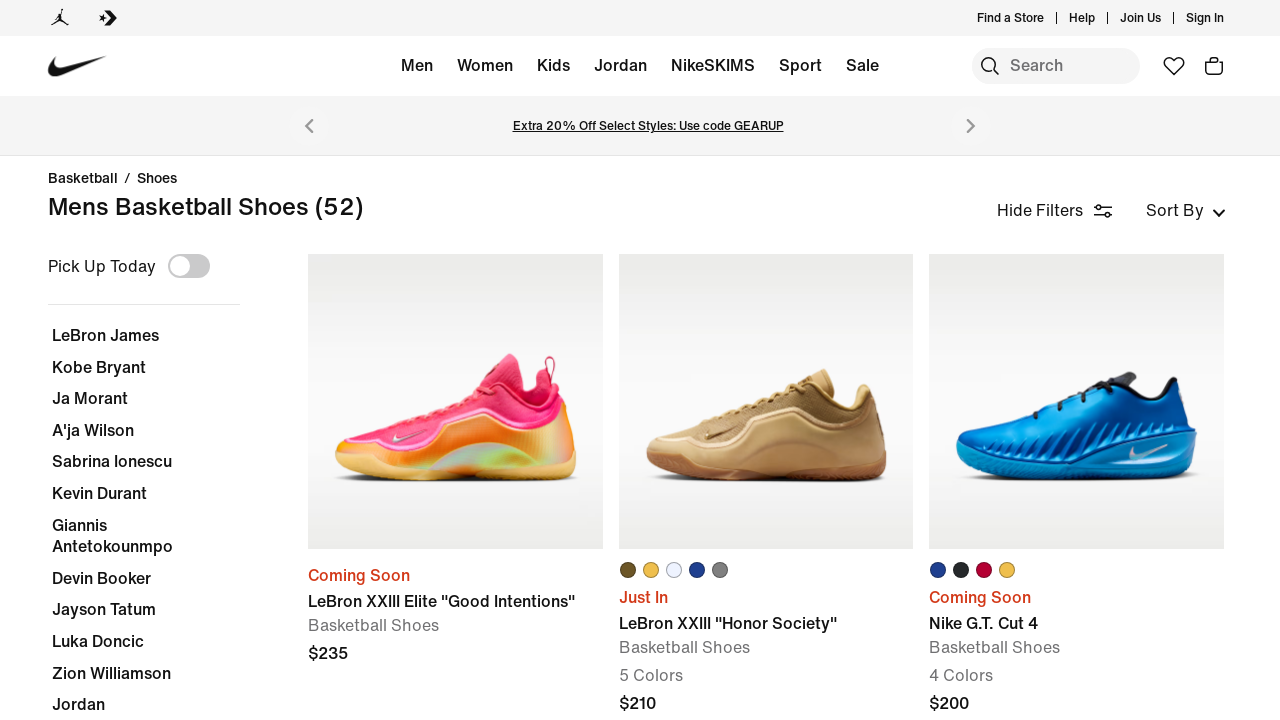

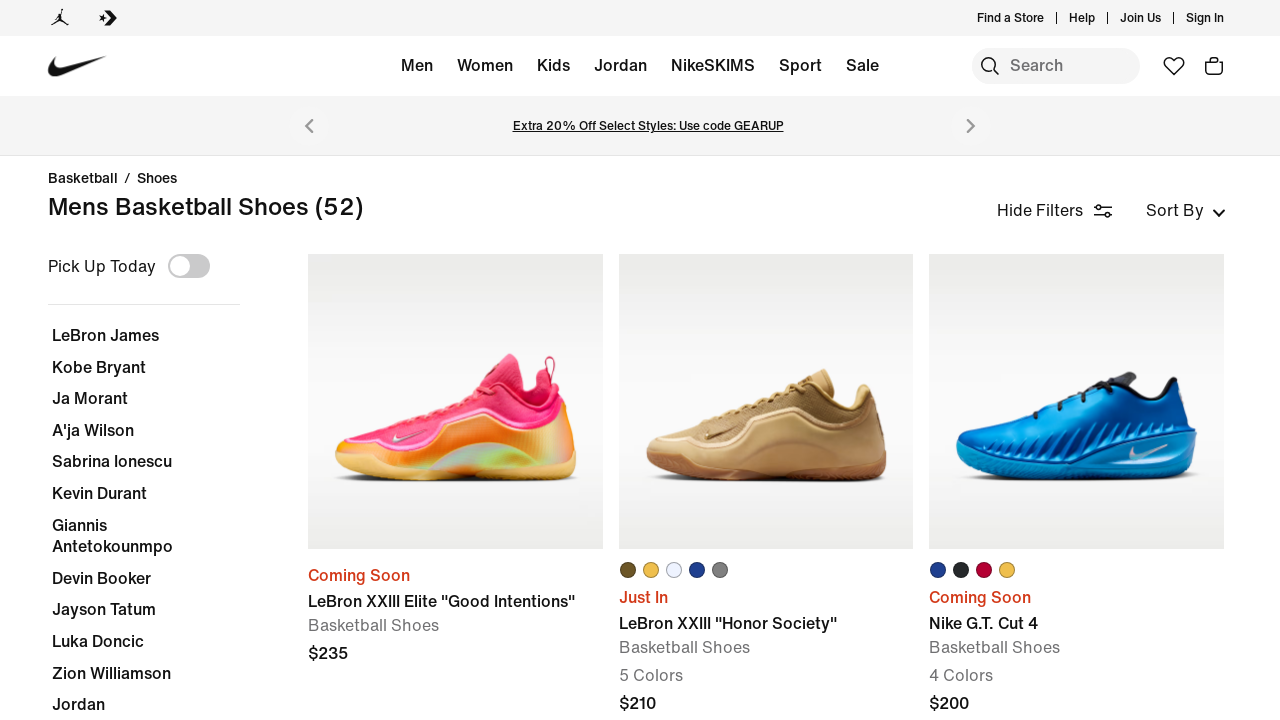